Navigates to Broken Images page and checks if a specific image (hjkl.jpg) is broken

Starting URL: https://the-internet.herokuapp.com/

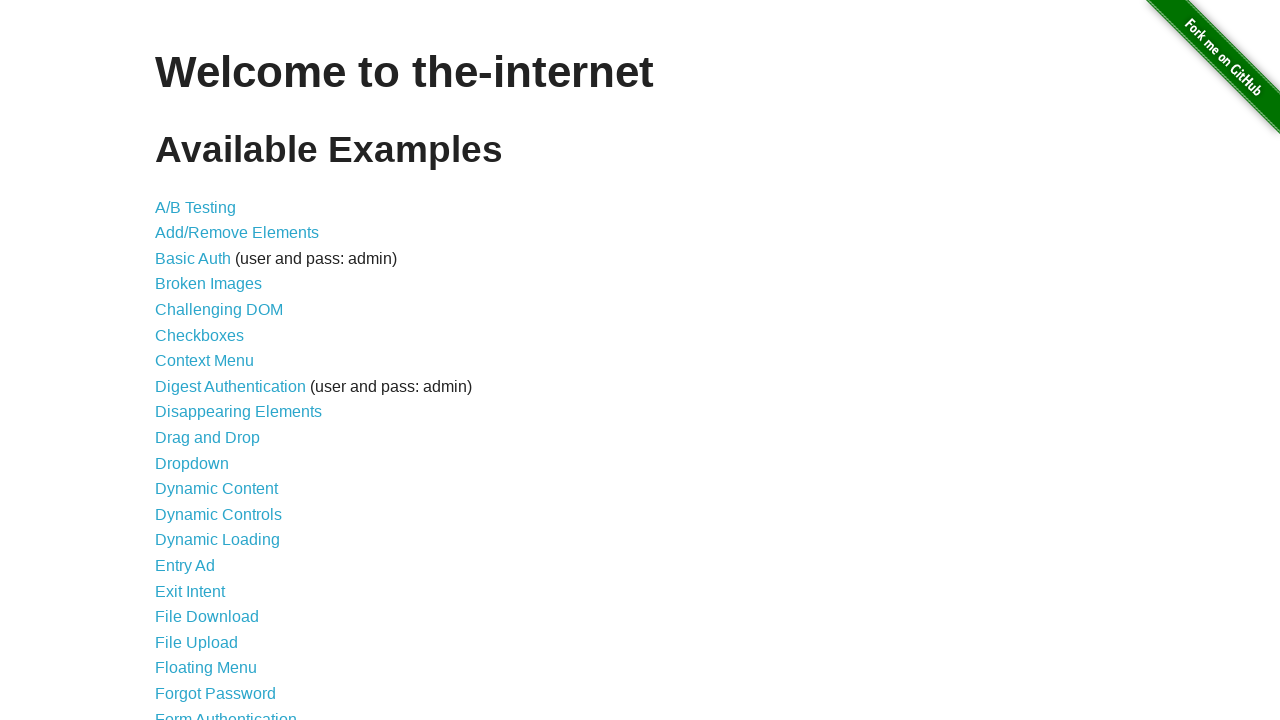

Clicked 'Broken Images' link at (208, 284) on internal:role=link[name="Broken Images"i]
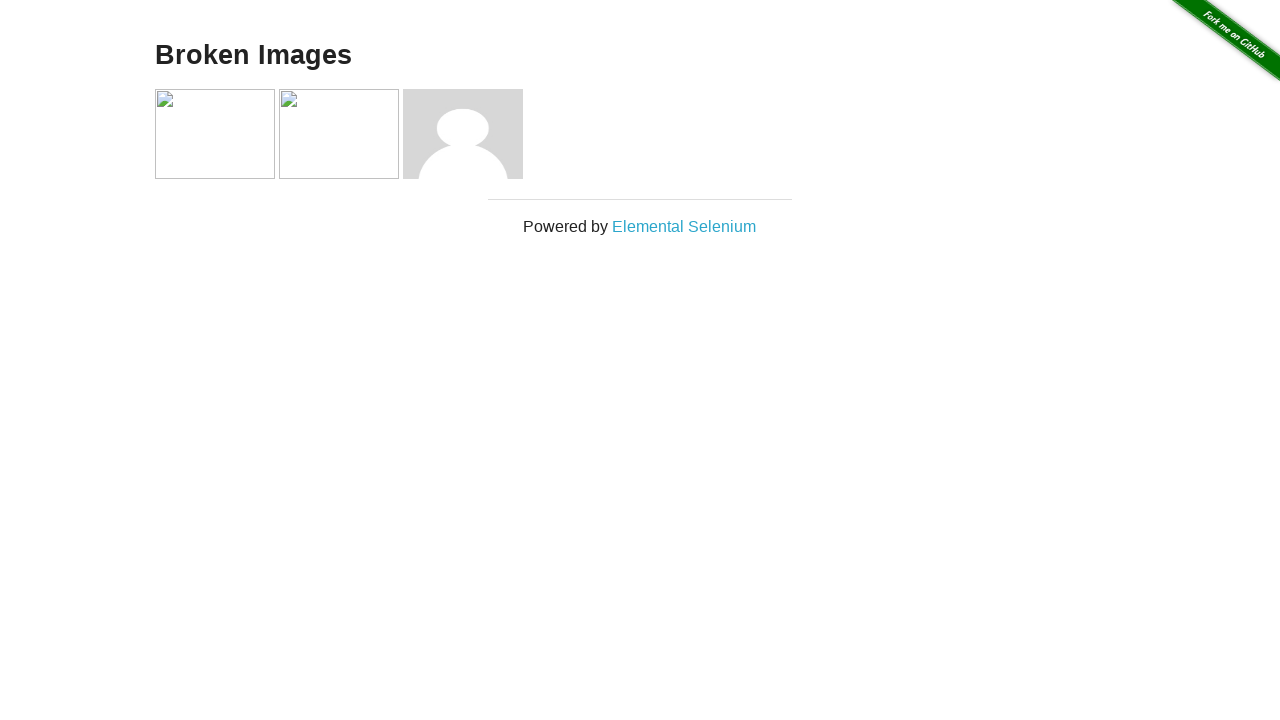

Images loaded on Broken Images page
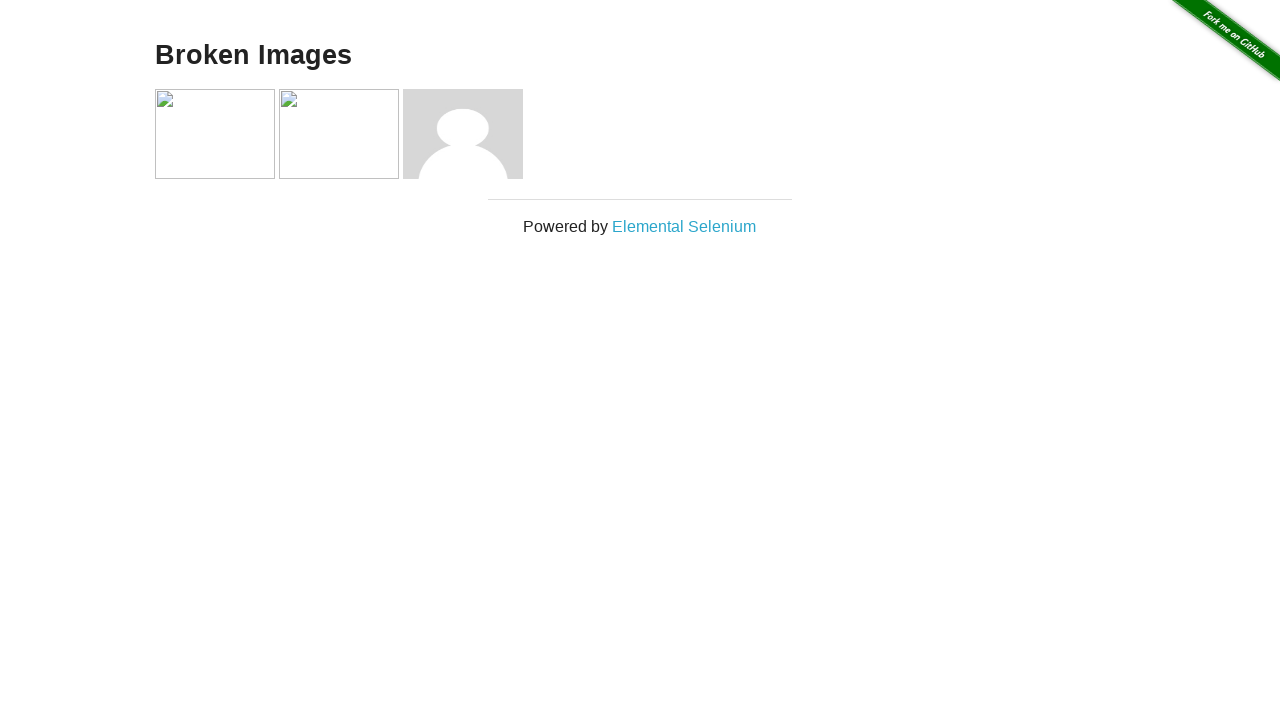

Evaluated hjkl.jpg image status - image is broken
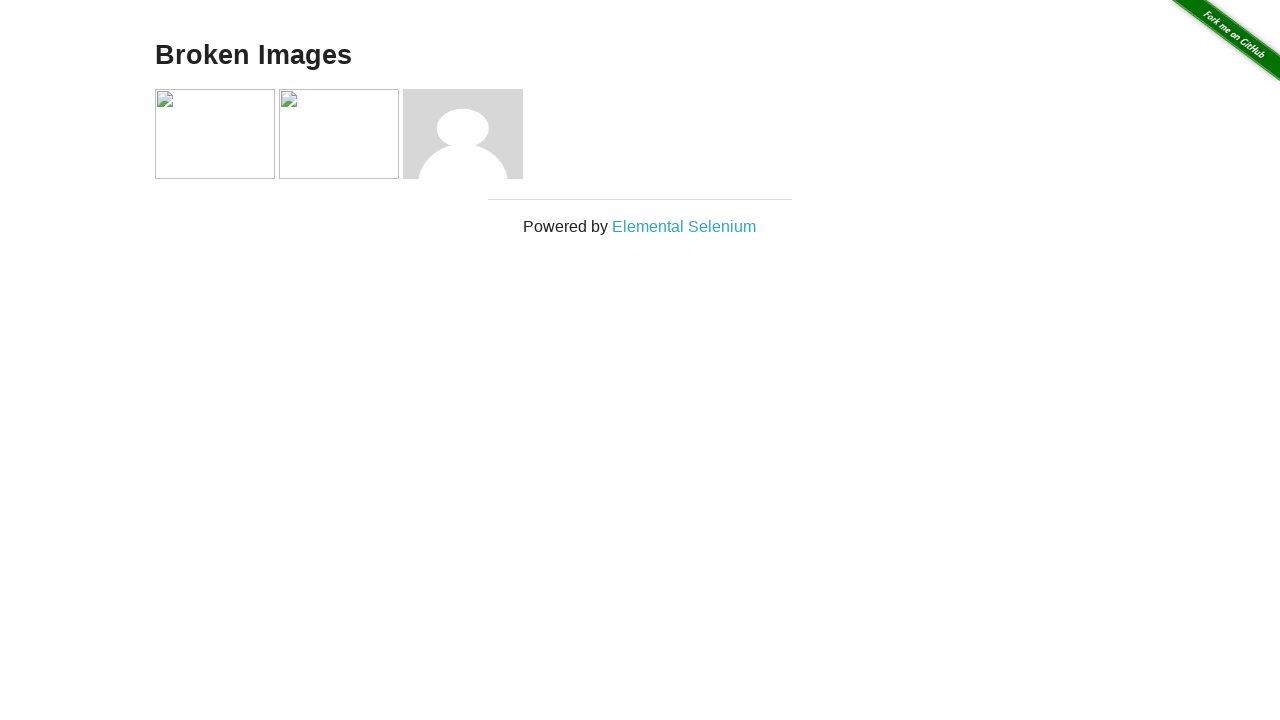

Assertion passed: hjkl.jpg is confirmed as broken
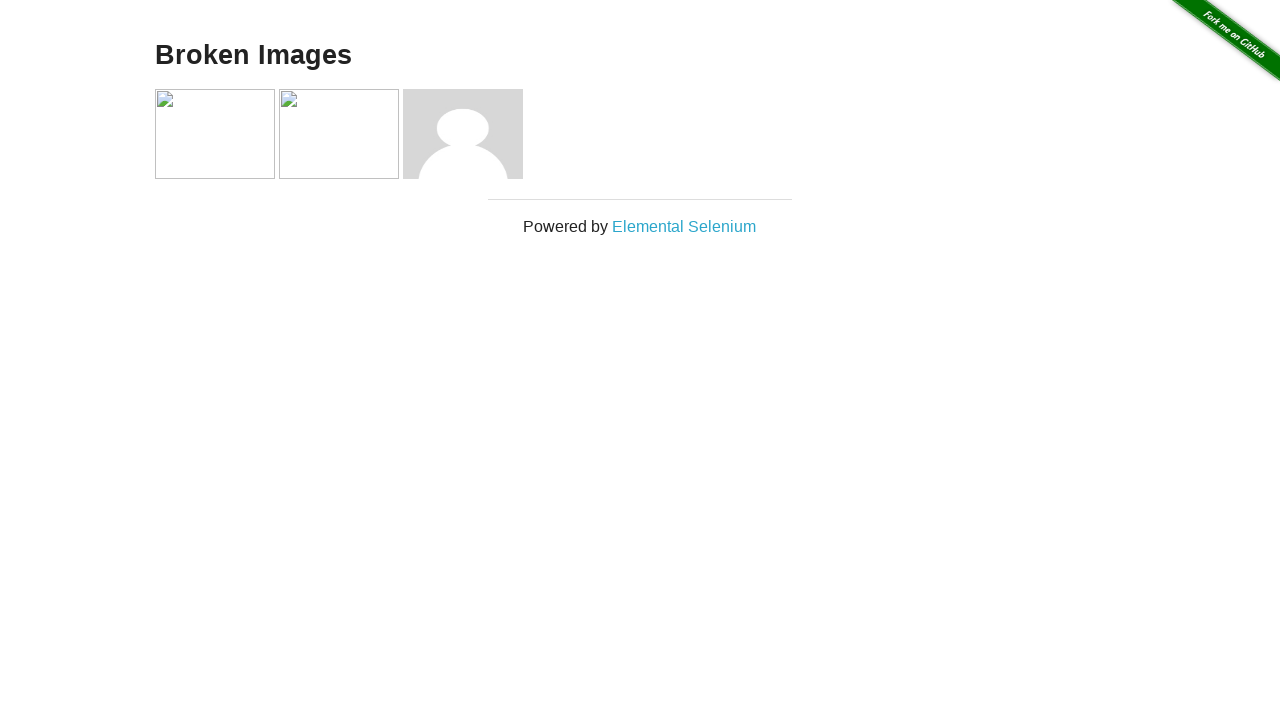

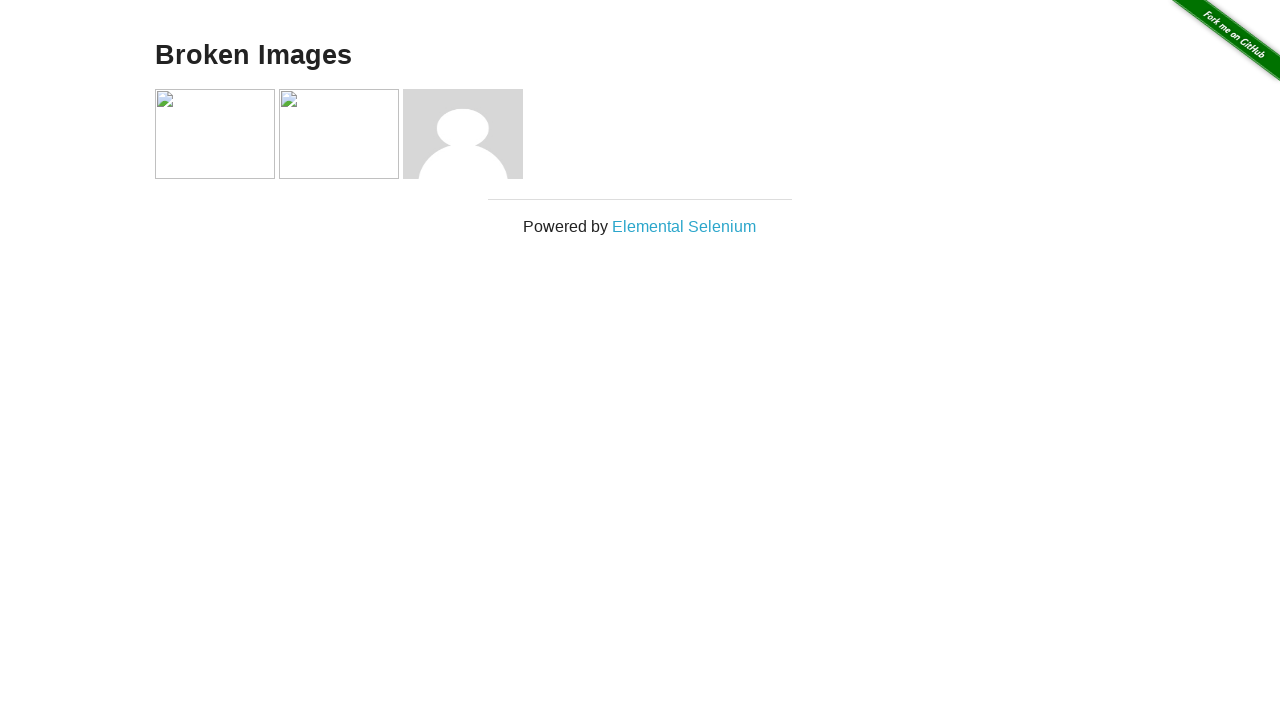